Tests filtering to display only active (not completed) todo items

Starting URL: https://demo.playwright.dev/todomvc

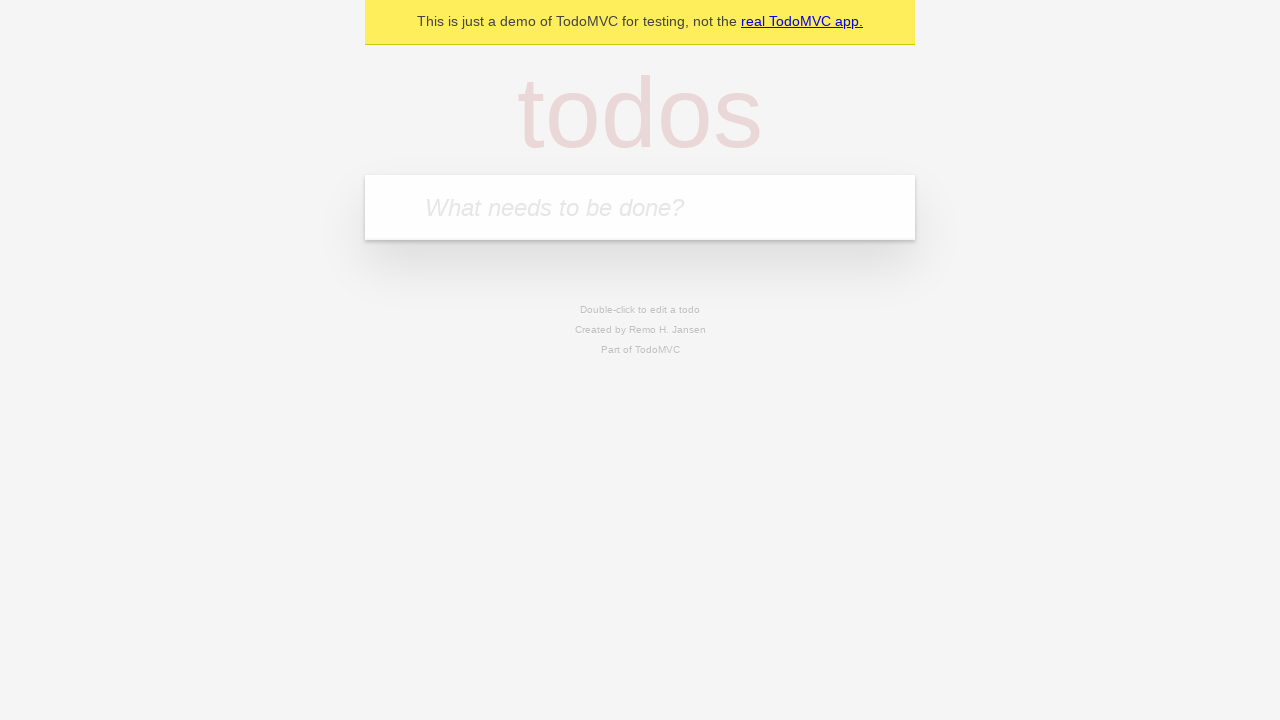

Filled todo input with 'buy some cheese' on internal:attr=[placeholder="What needs to be done?"i]
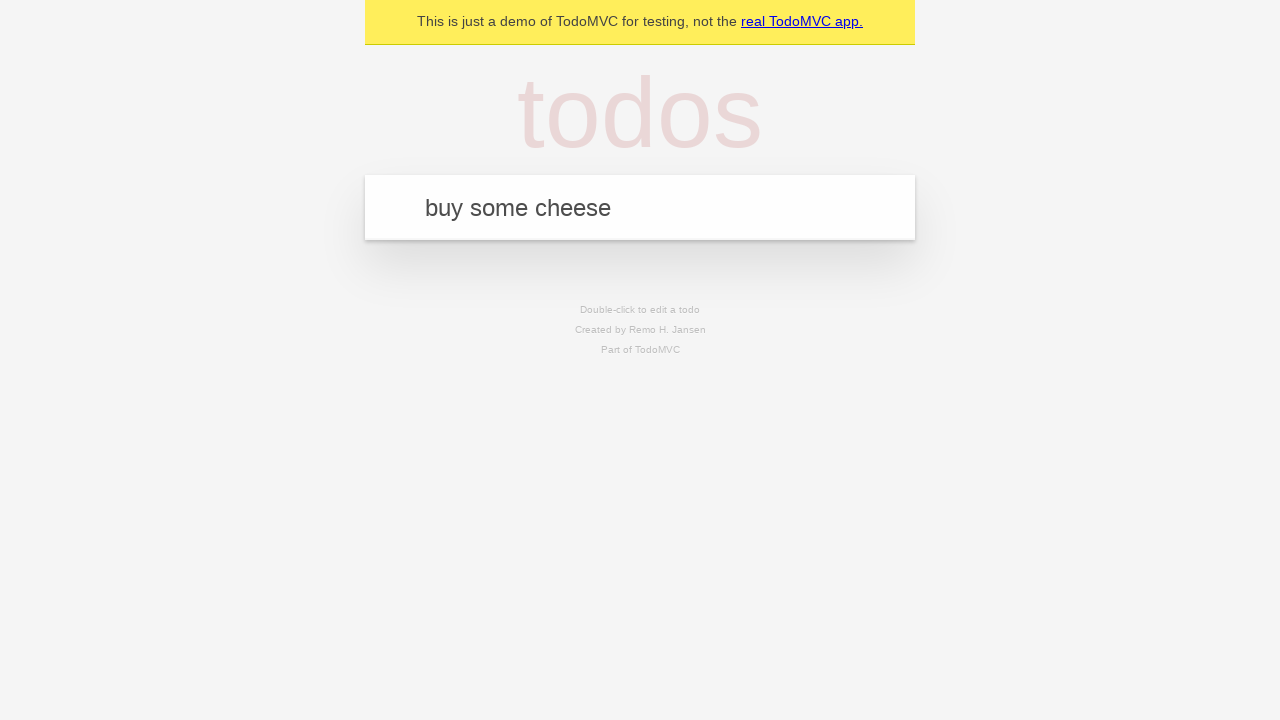

Pressed Enter to add first todo item on internal:attr=[placeholder="What needs to be done?"i]
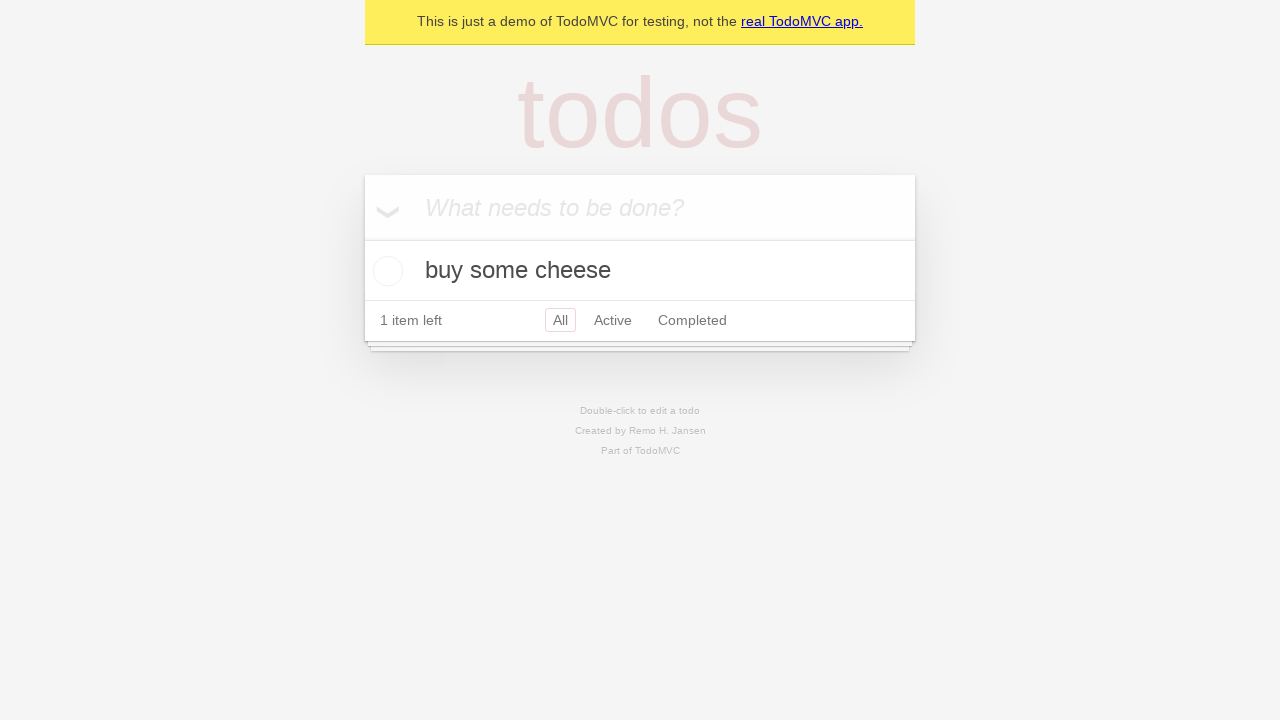

Filled todo input with 'feed the cat' on internal:attr=[placeholder="What needs to be done?"i]
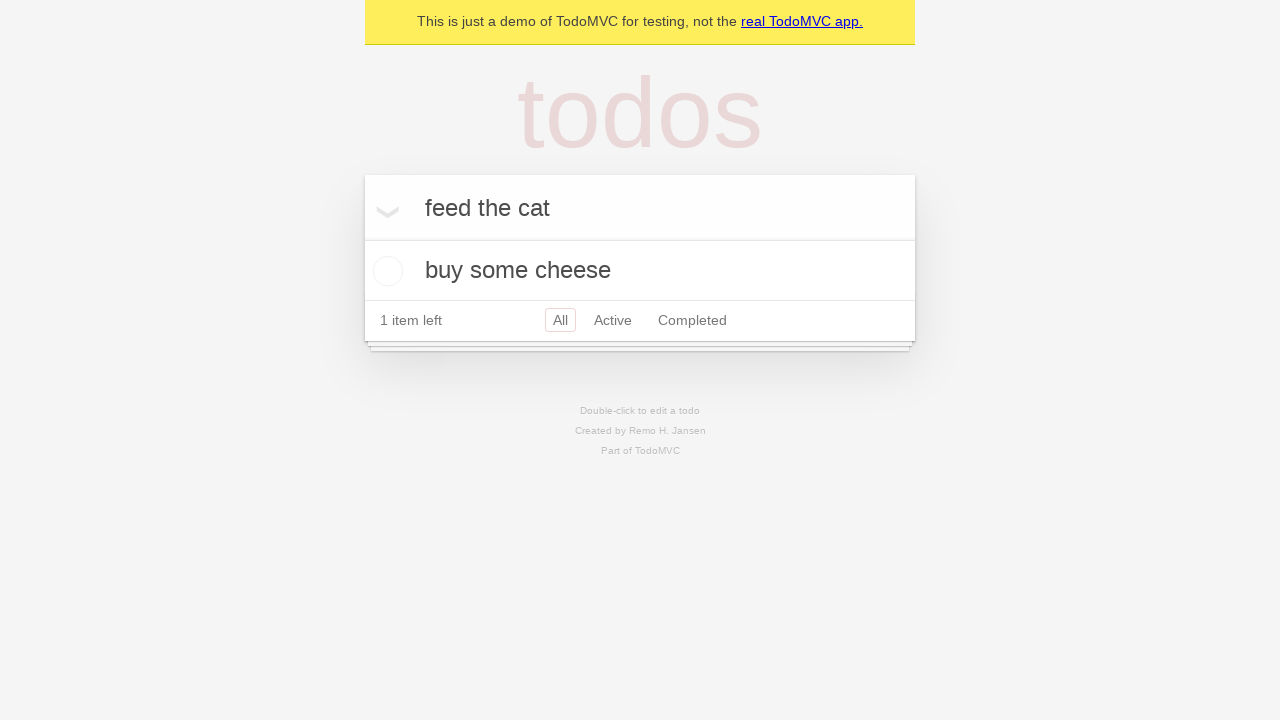

Pressed Enter to add second todo item on internal:attr=[placeholder="What needs to be done?"i]
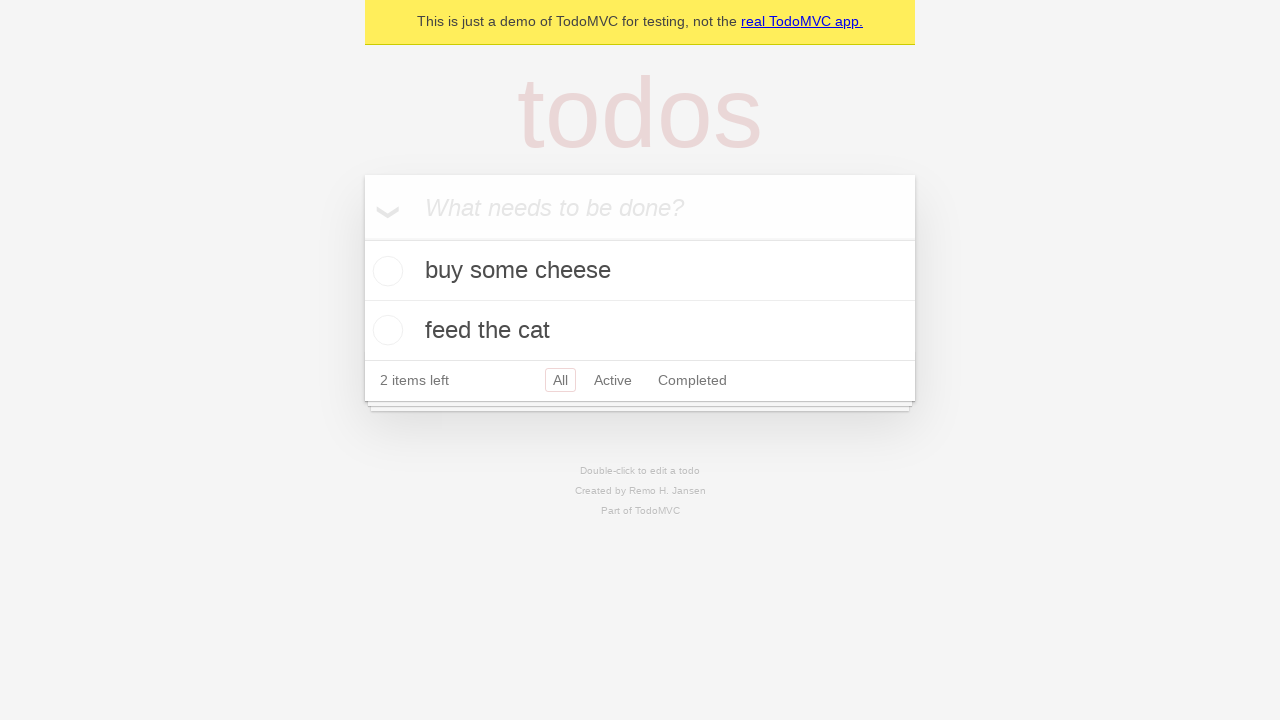

Filled todo input with 'book a doctors appointment' on internal:attr=[placeholder="What needs to be done?"i]
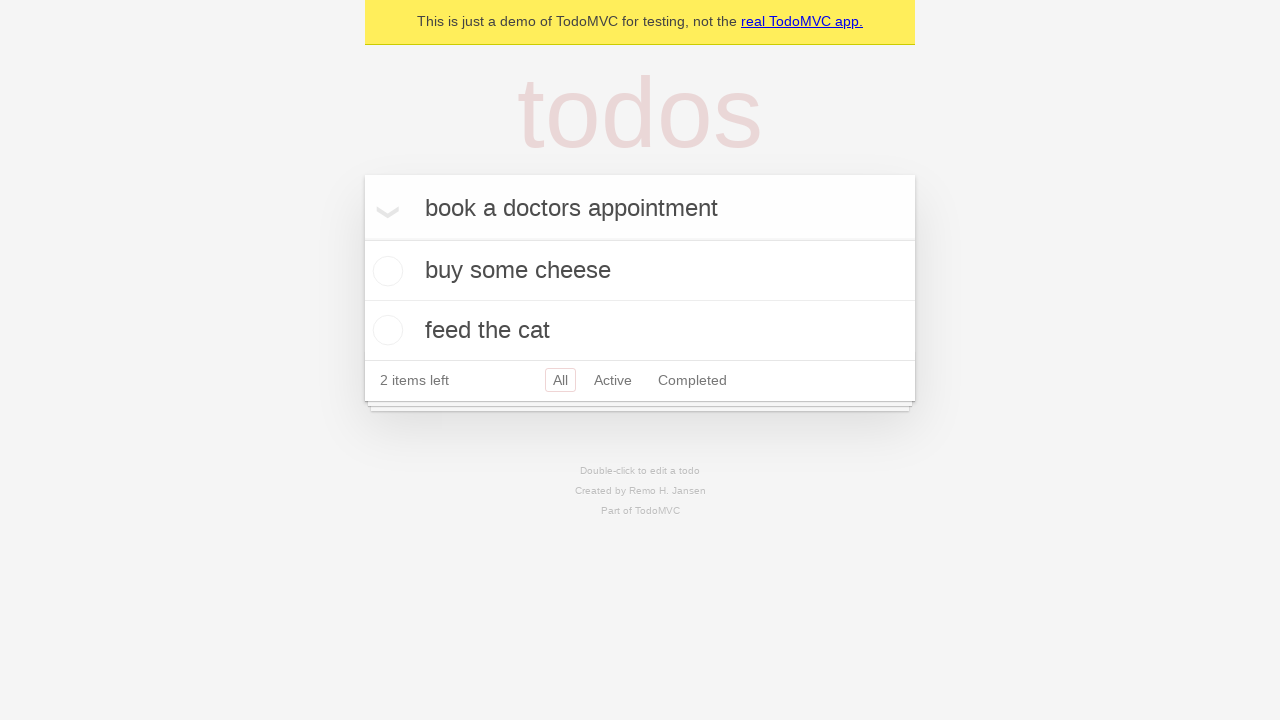

Pressed Enter to add third todo item on internal:attr=[placeholder="What needs to be done?"i]
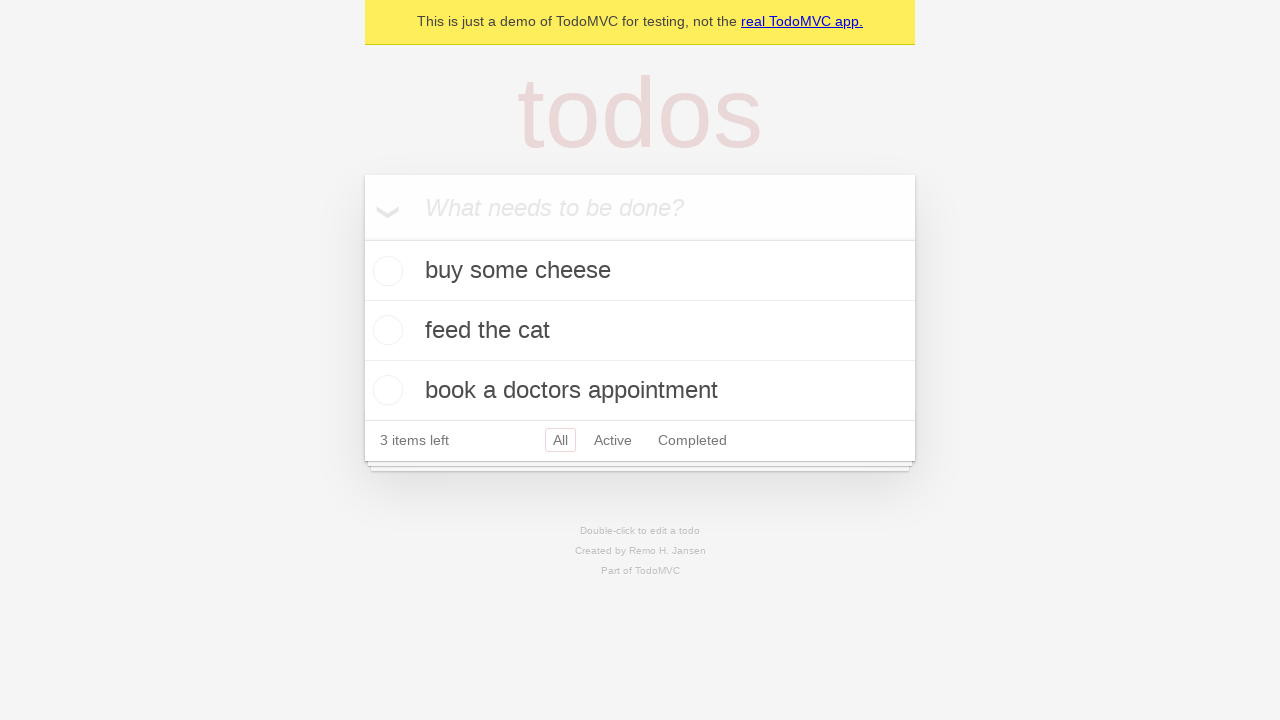

Checked the second todo item to mark it as completed at (385, 330) on internal:testid=[data-testid="todo-item"s] >> nth=1 >> internal:role=checkbox
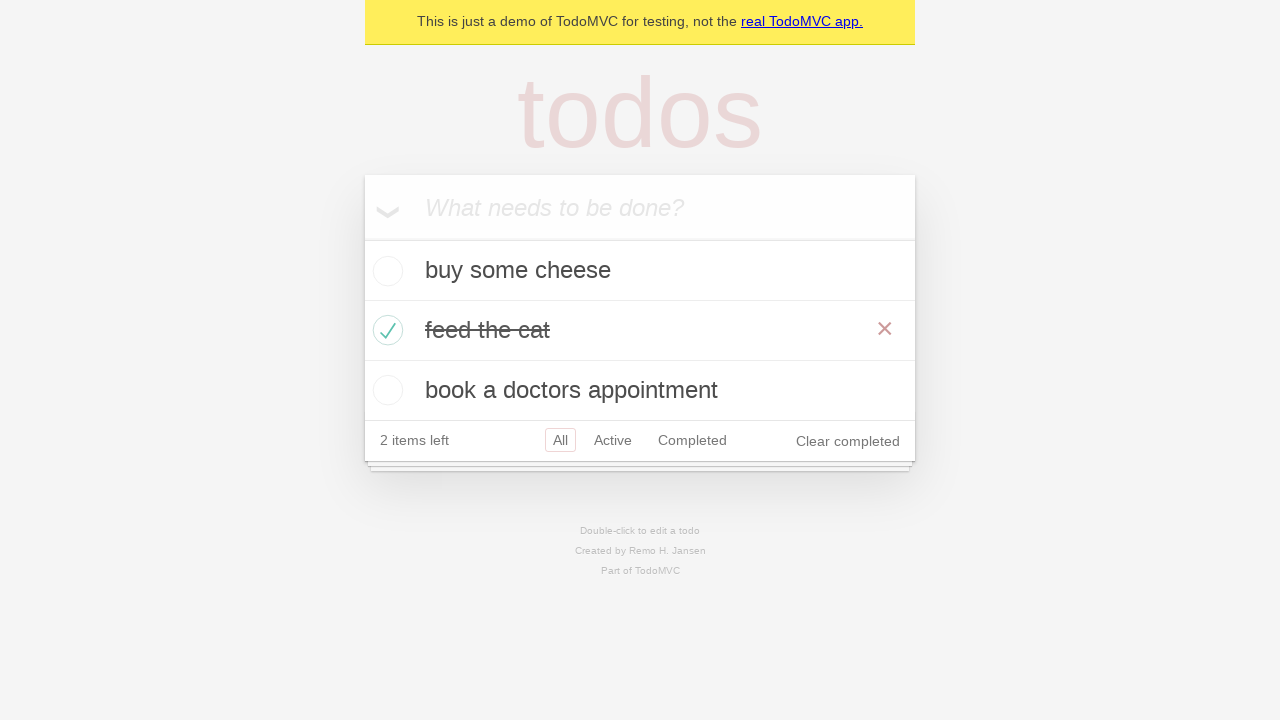

Clicked Active filter to display only active (not completed) todo items at (613, 440) on internal:role=link[name="Active"i]
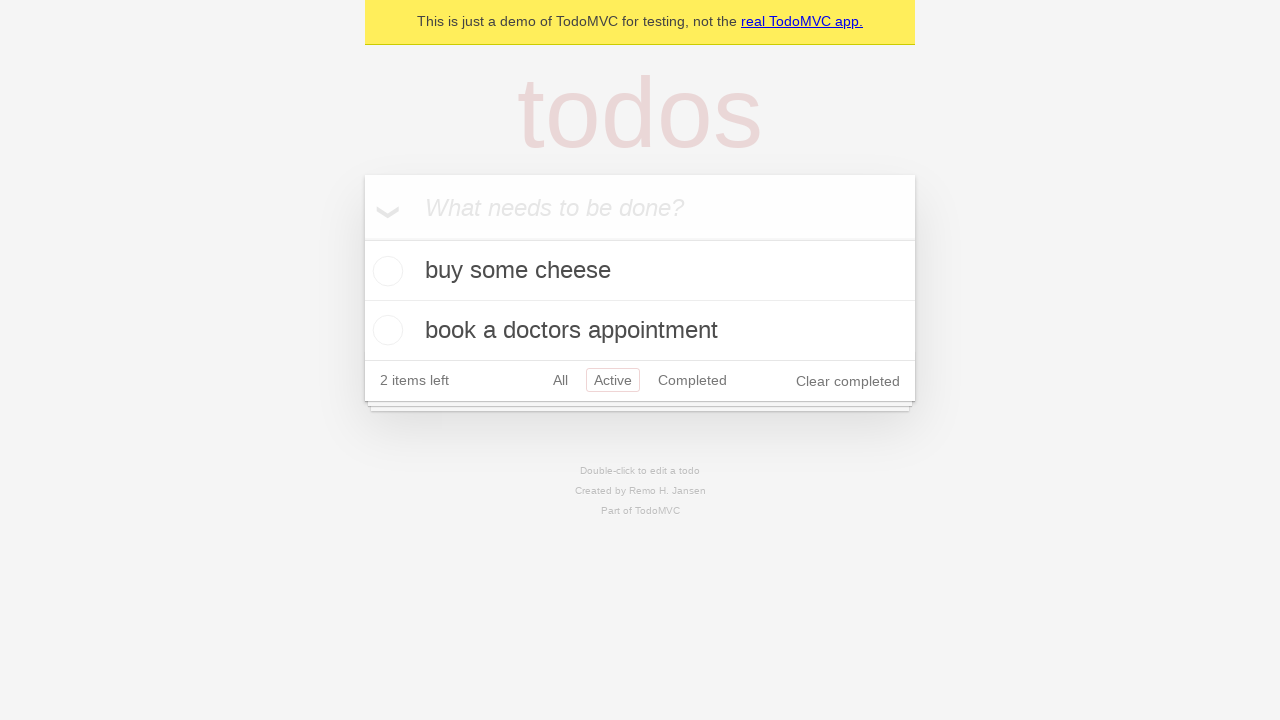

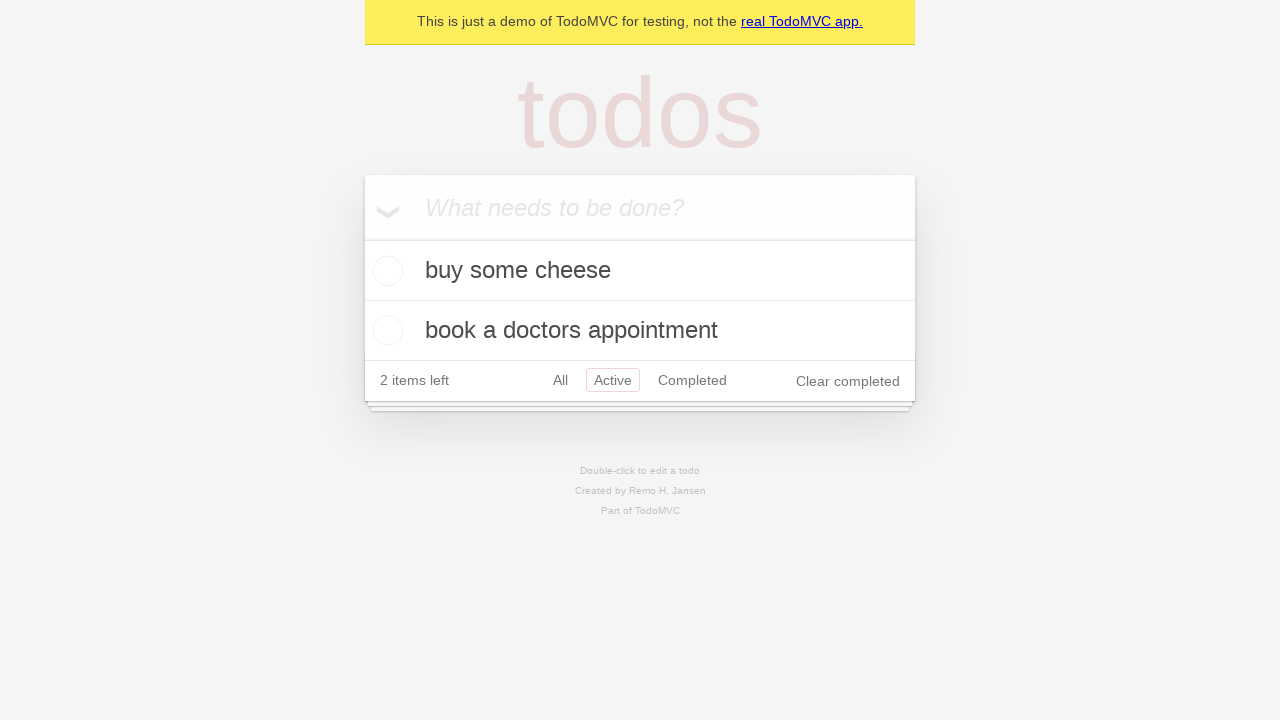